Tests W3Schools search functionality by searching for "Java Tutorial" and verifying the results show Java HOME link.

Starting URL: https://www.w3schools.com/

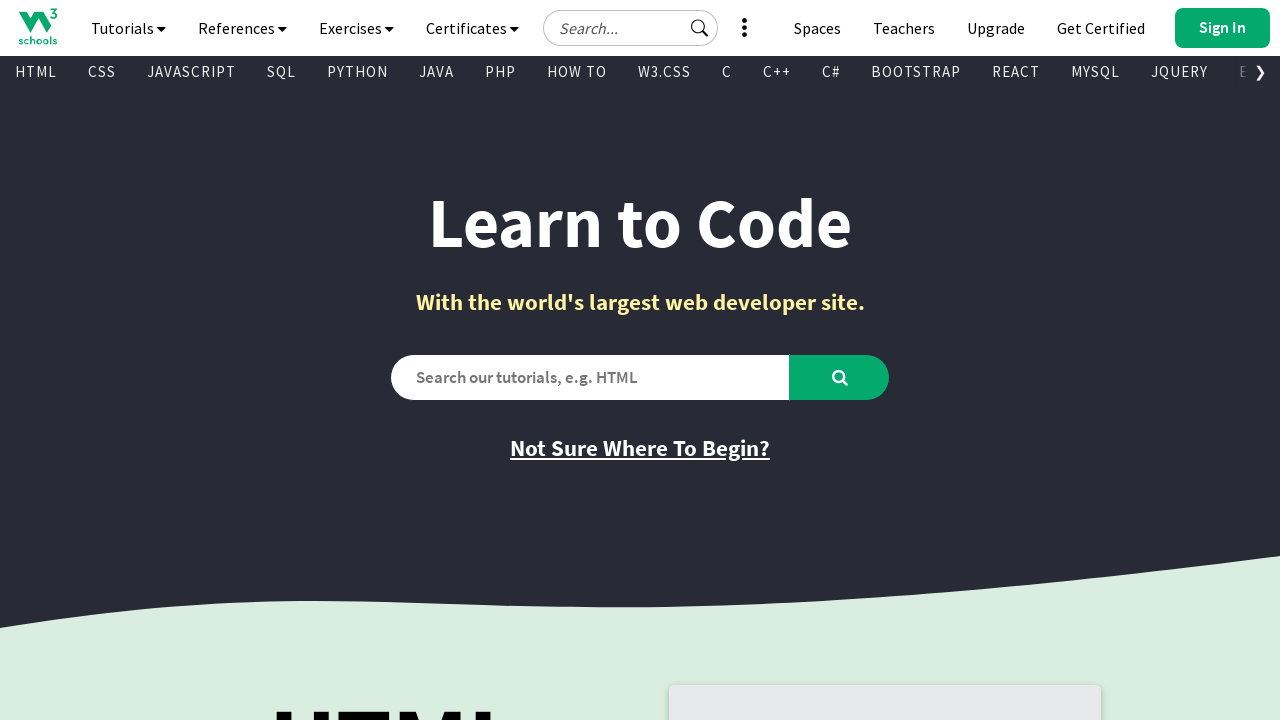

Filled search box with 'Java Tutorial' on #search2
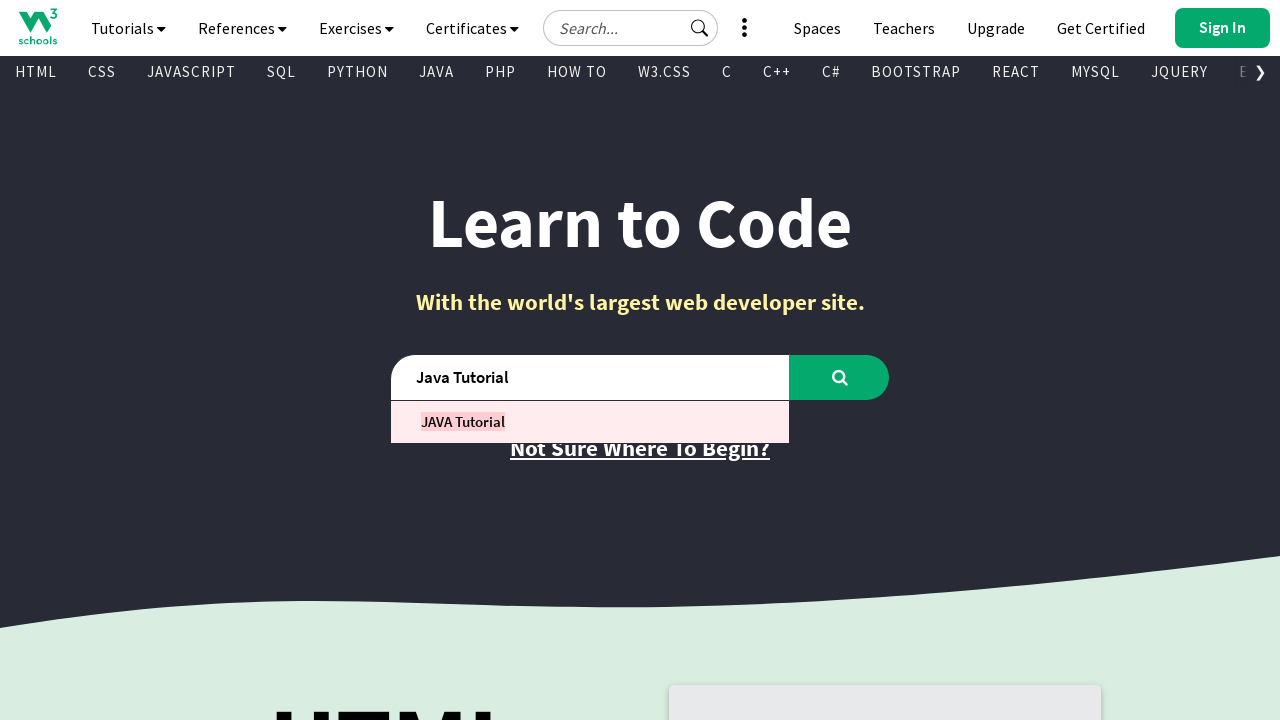

Clicked search button to search for Java Tutorial at (840, 377) on #learntocode_searchbtn
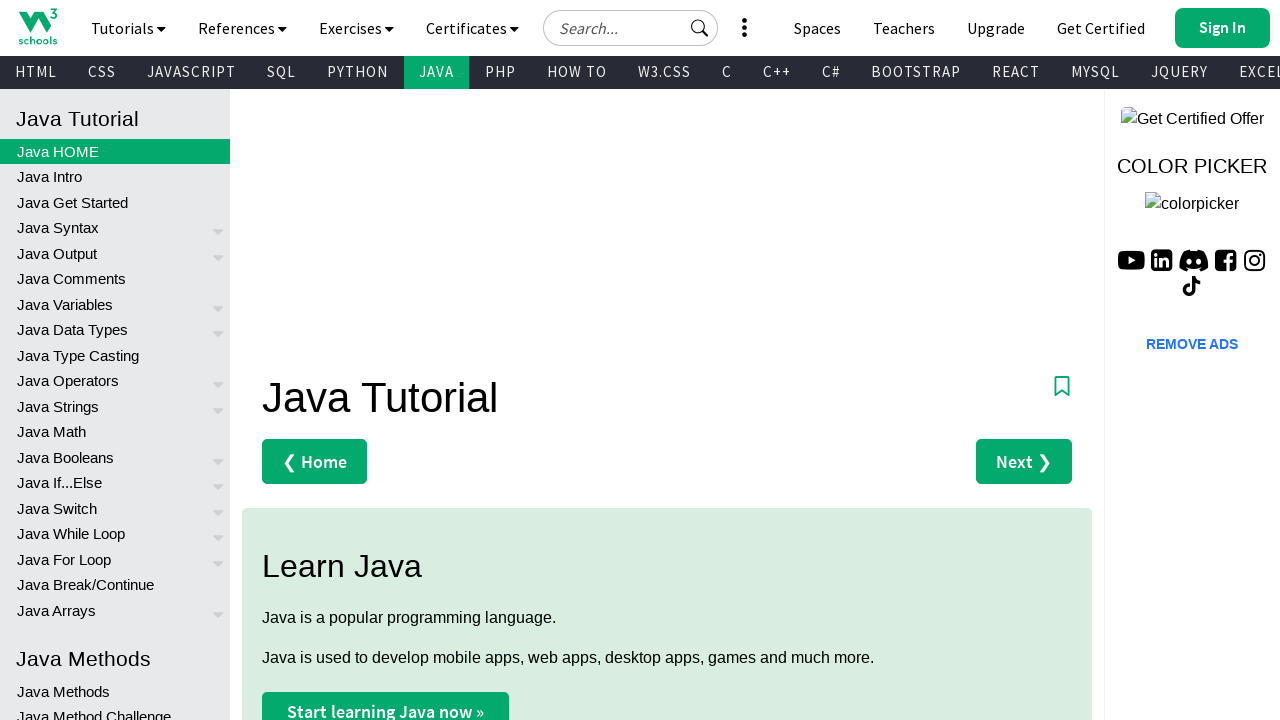

Search results loaded and Java HOME link is visible
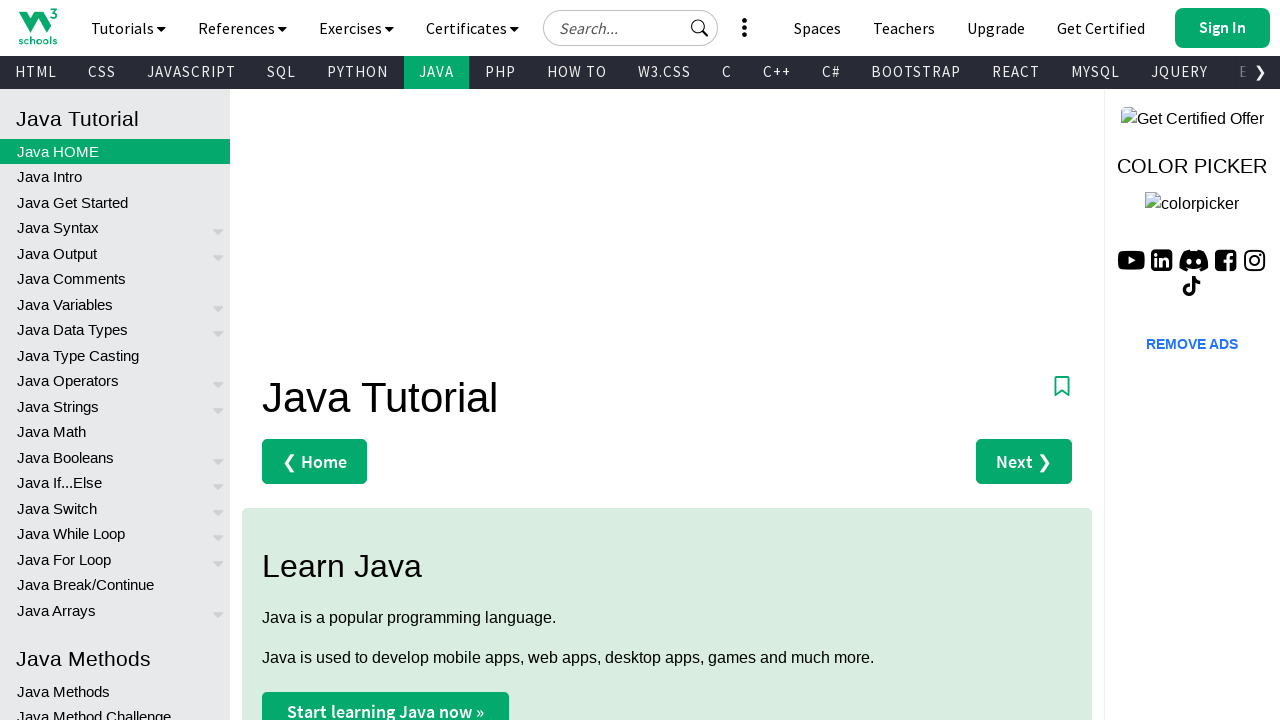

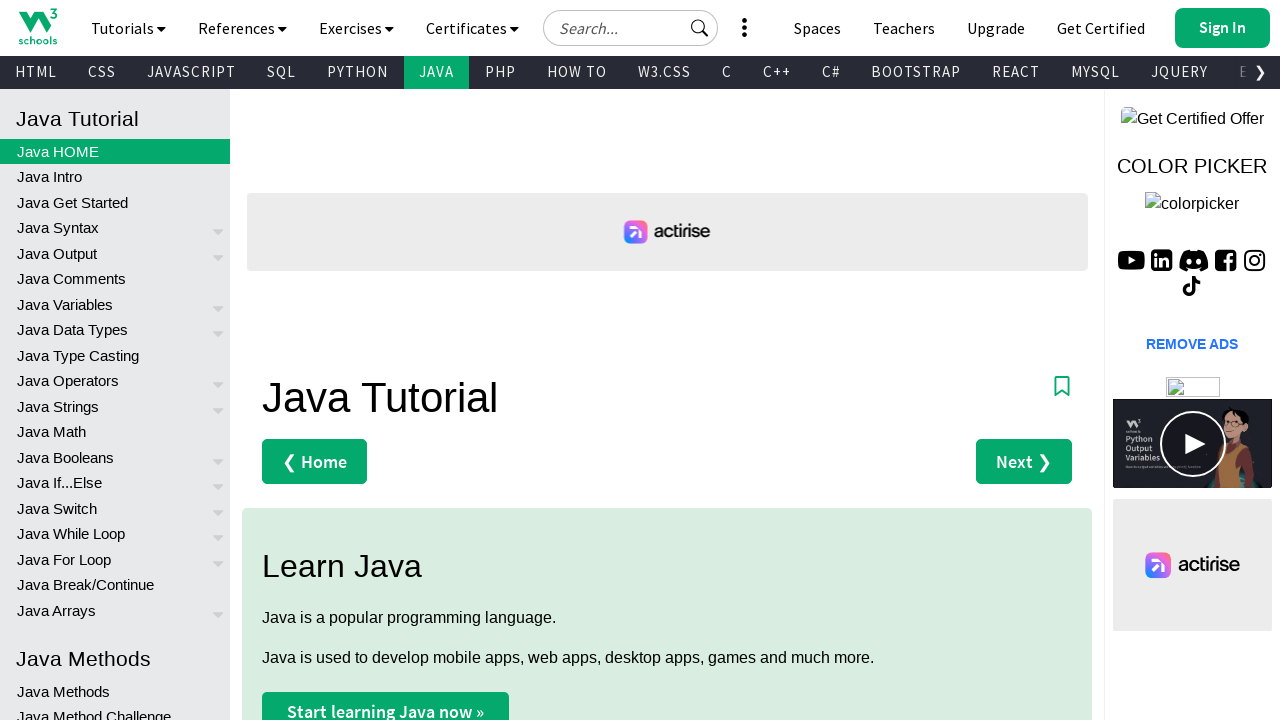